Tests various JavaScript alert interactions including basic alerts, timed alerts, and confirm dialogs by clicking buttons and accepting/dismissing the alerts

Starting URL: https://demoqa.com/alerts

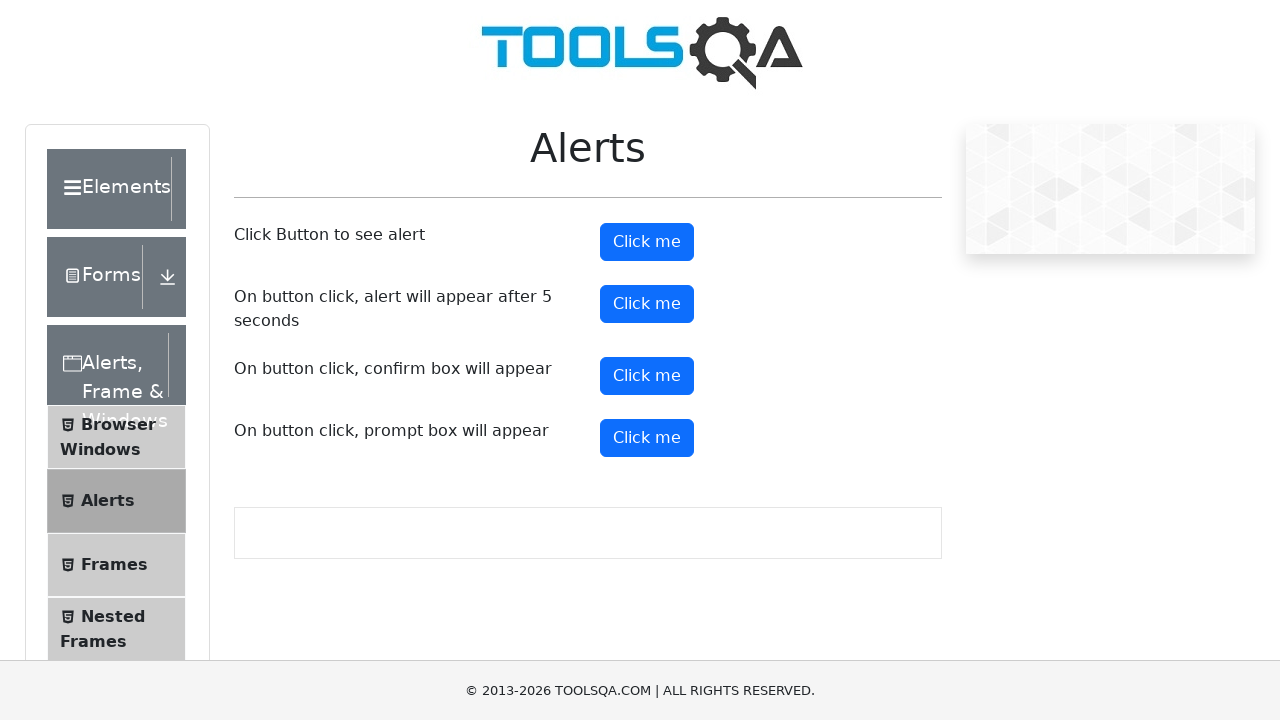

Clicked button to trigger basic alert at (647, 242) on xpath=//button[@id='alertButton']
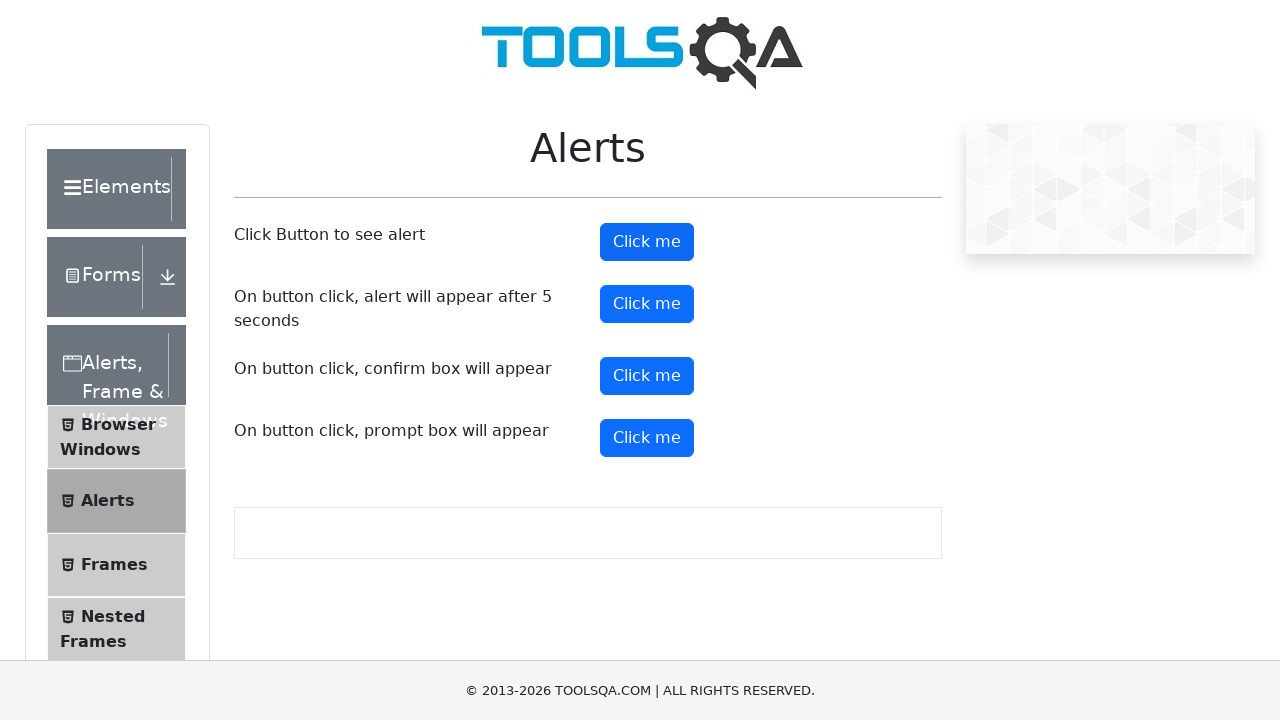

Basic alert accepted
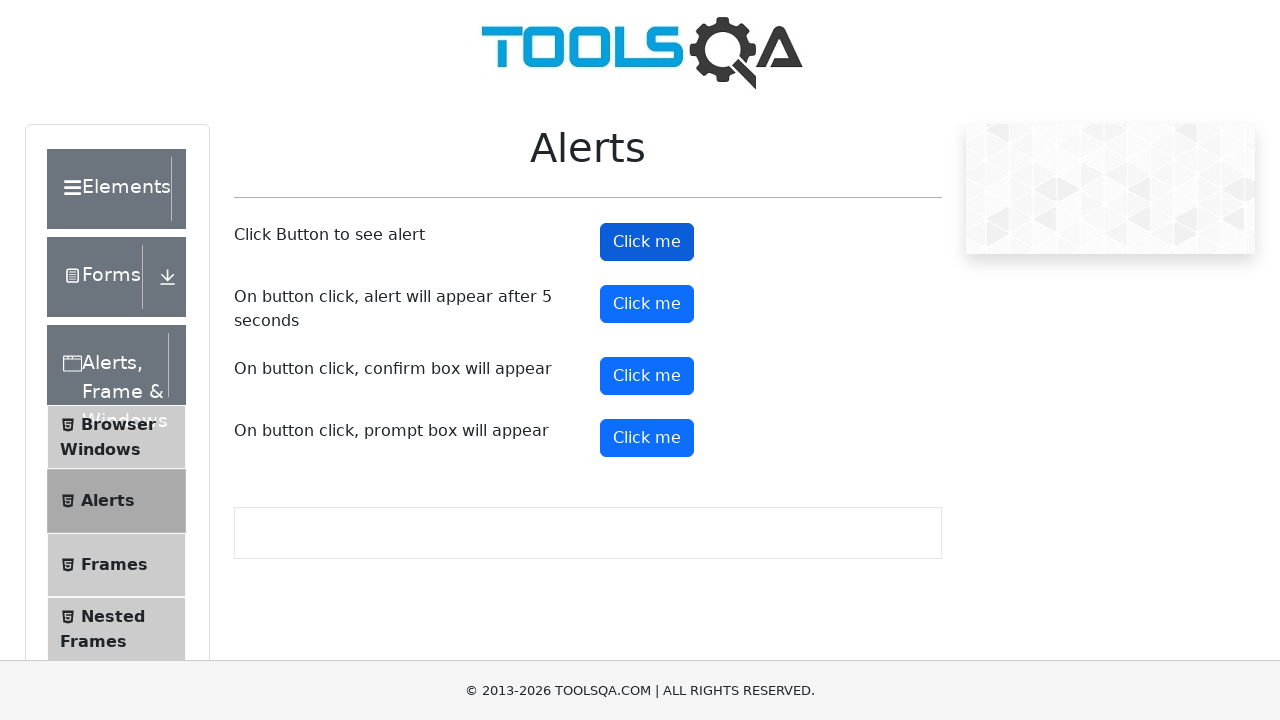

Clicked button to trigger timed alert at (647, 304) on xpath=//button[@id='timerAlertButton']
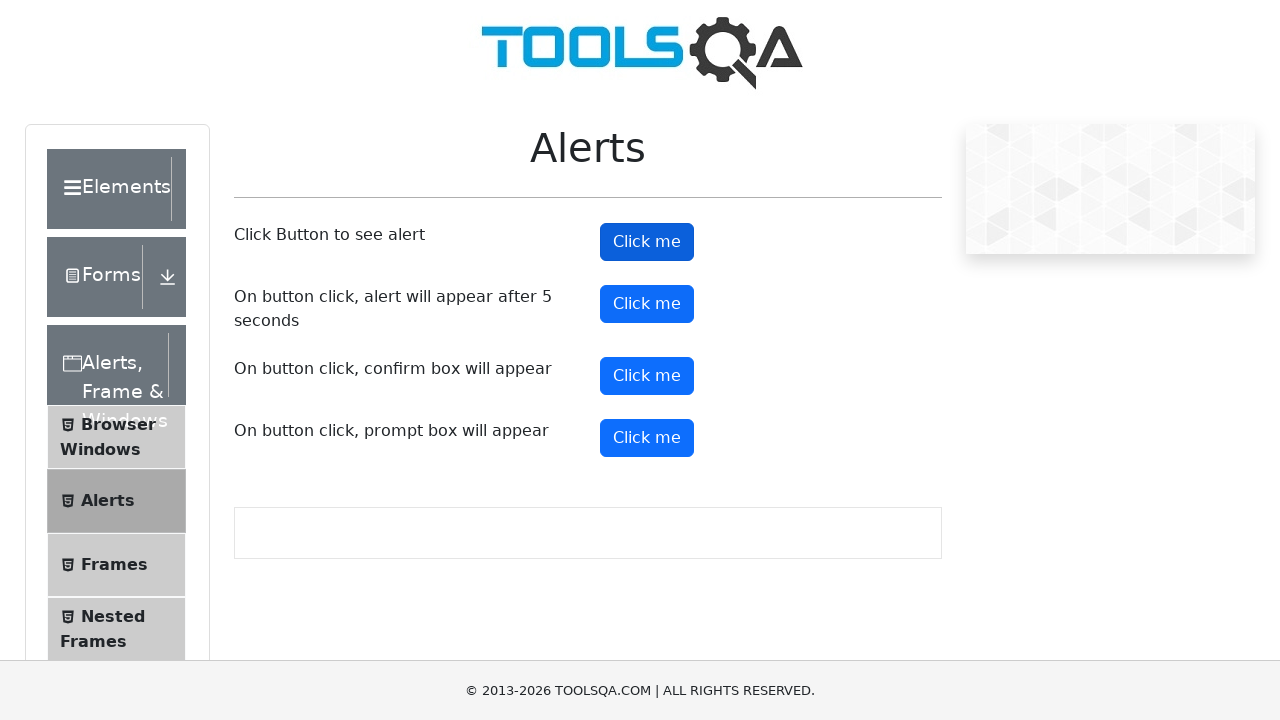

Waited 5 seconds for timed alert to appear
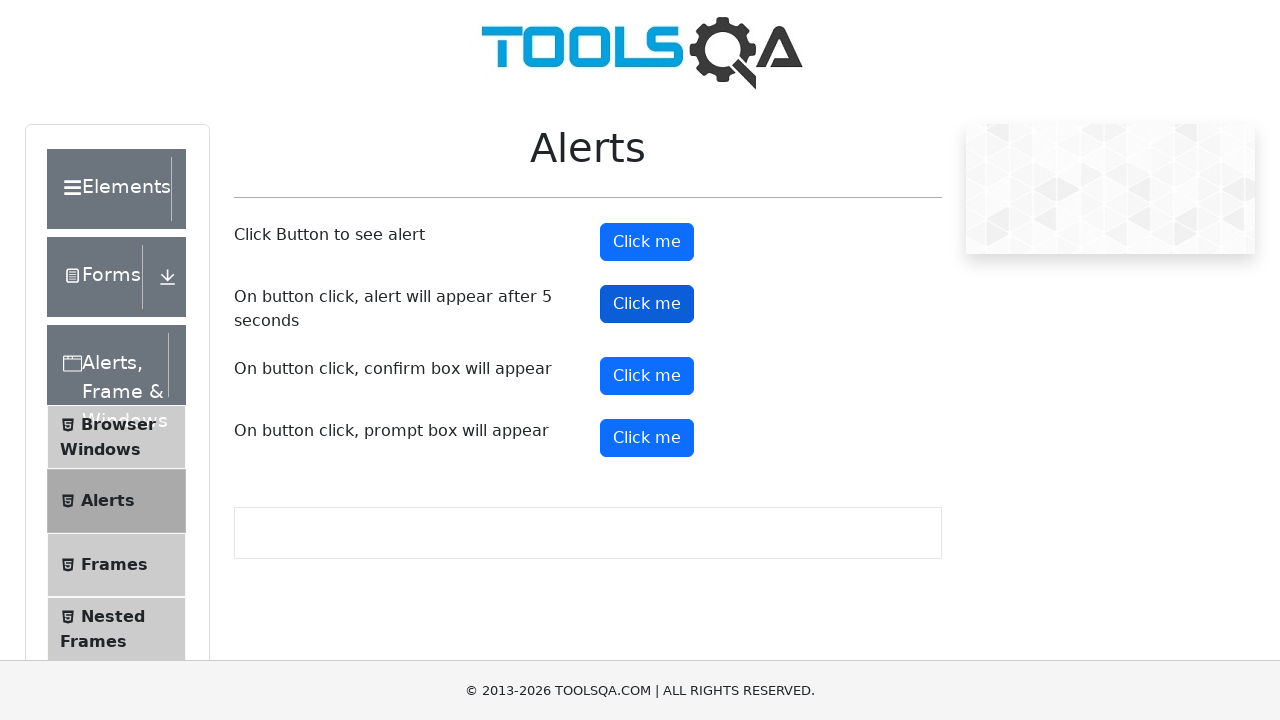

Clicked button to trigger confirm dialog at (647, 376) on xpath=//button[@id='confirmButton']
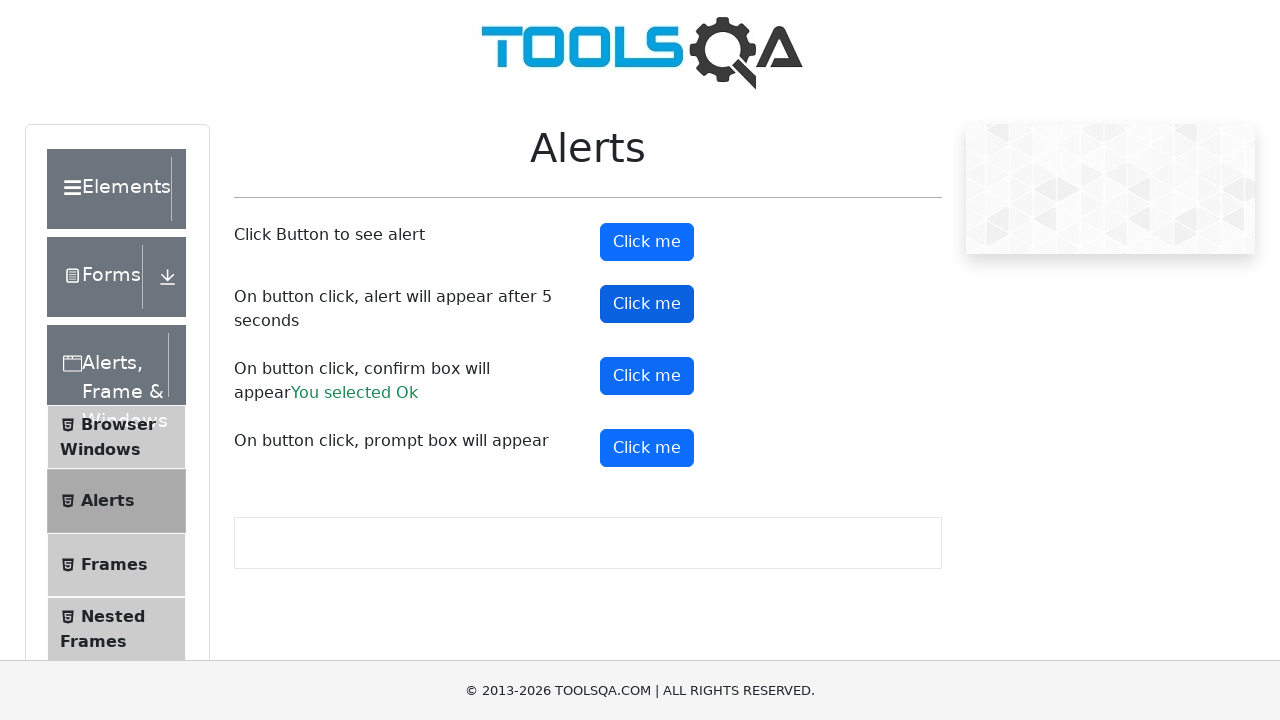

Confirm dialog dismissed
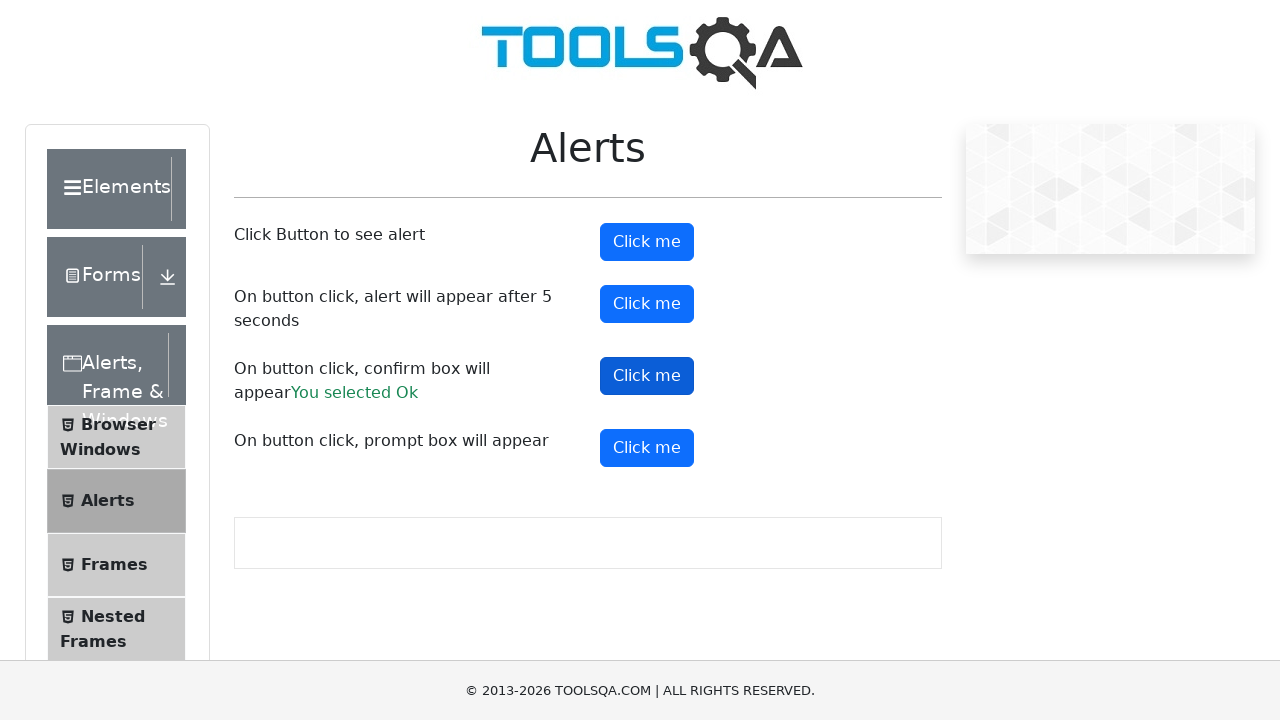

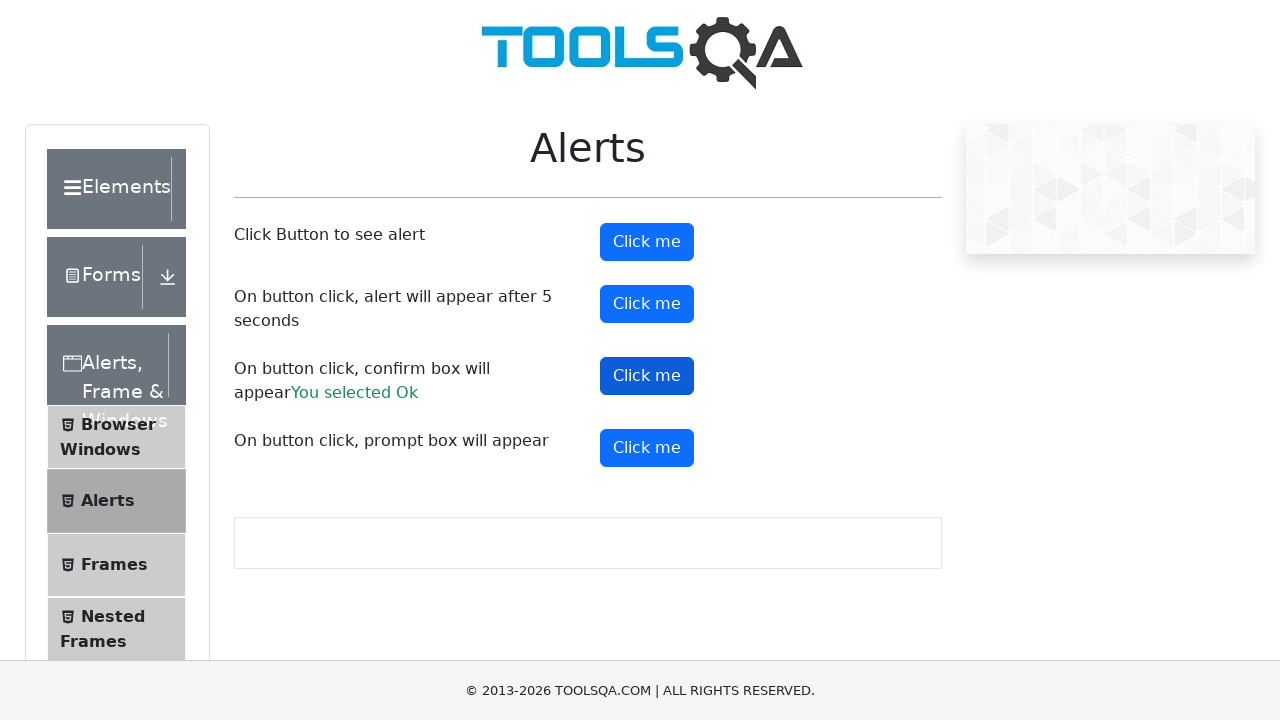